Tests selecting the first available flight from the flights listing page

Starting URL: https://blazedemo.com/reserve.php

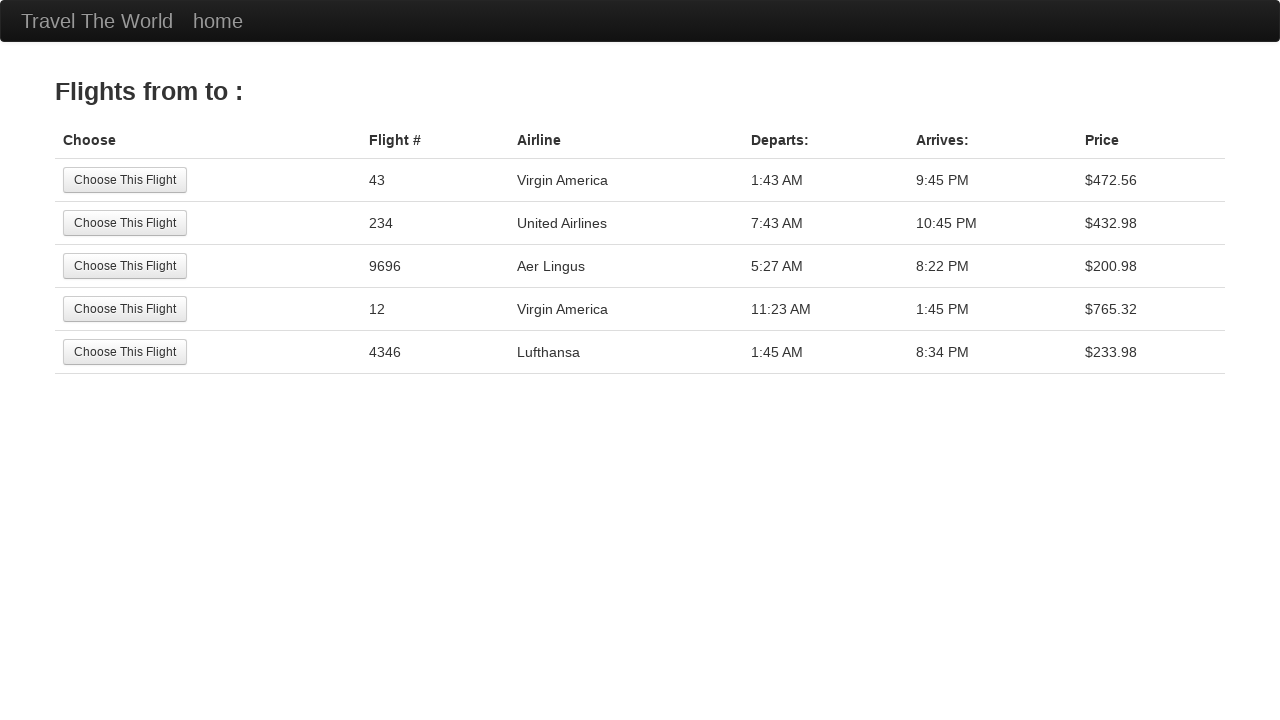

Clicked submit button to select the first available flight at (125, 180) on input[type='submit']
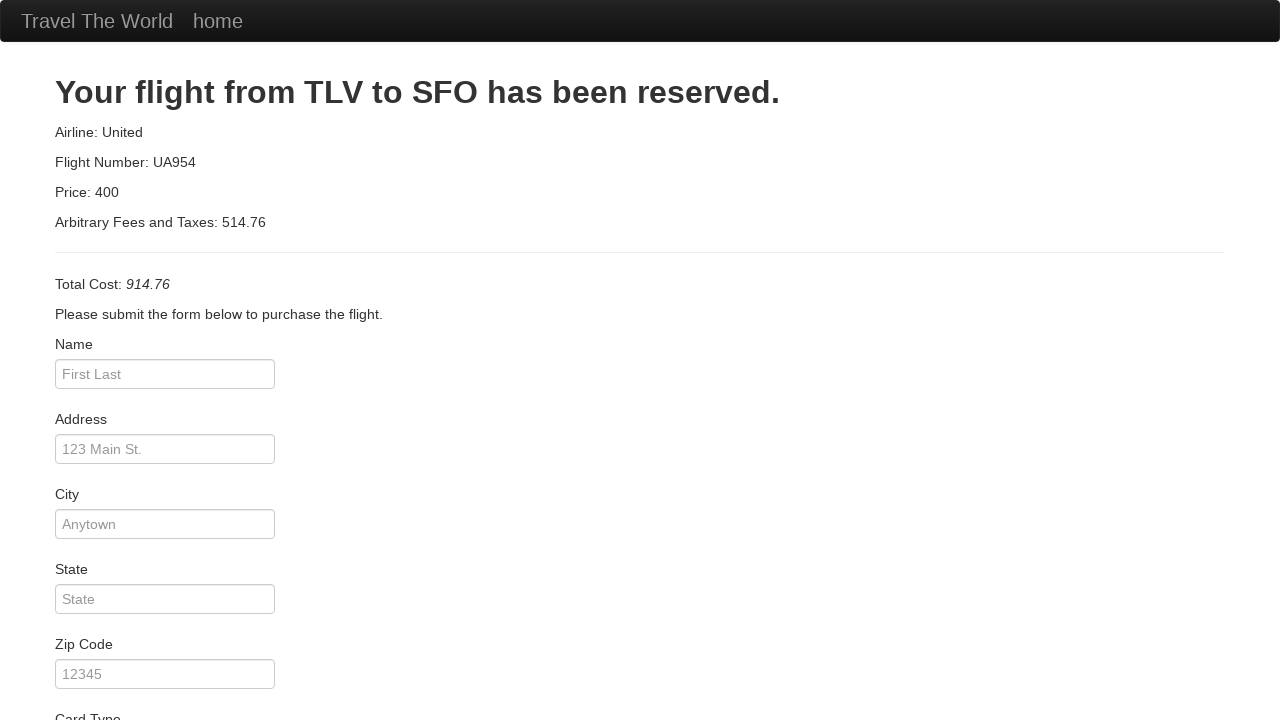

Waited for page to fully load (domcontentloaded)
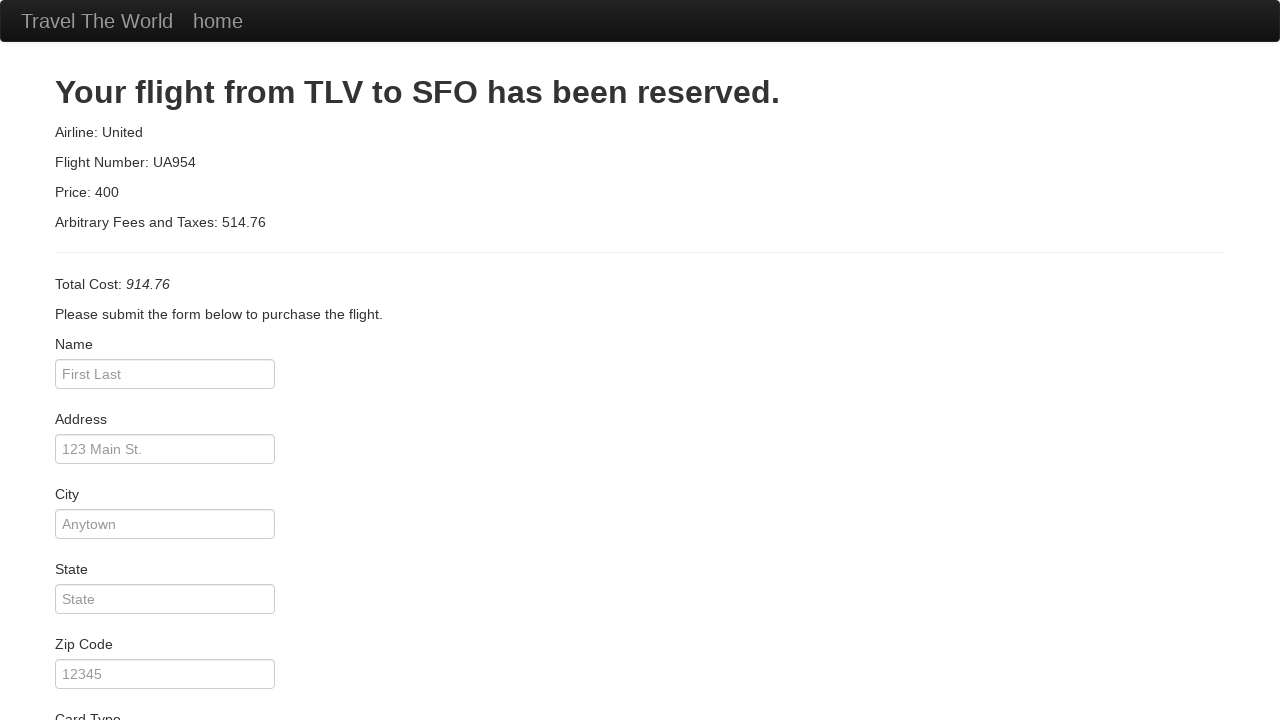

Verified 'BlazeDemo' is present in page title
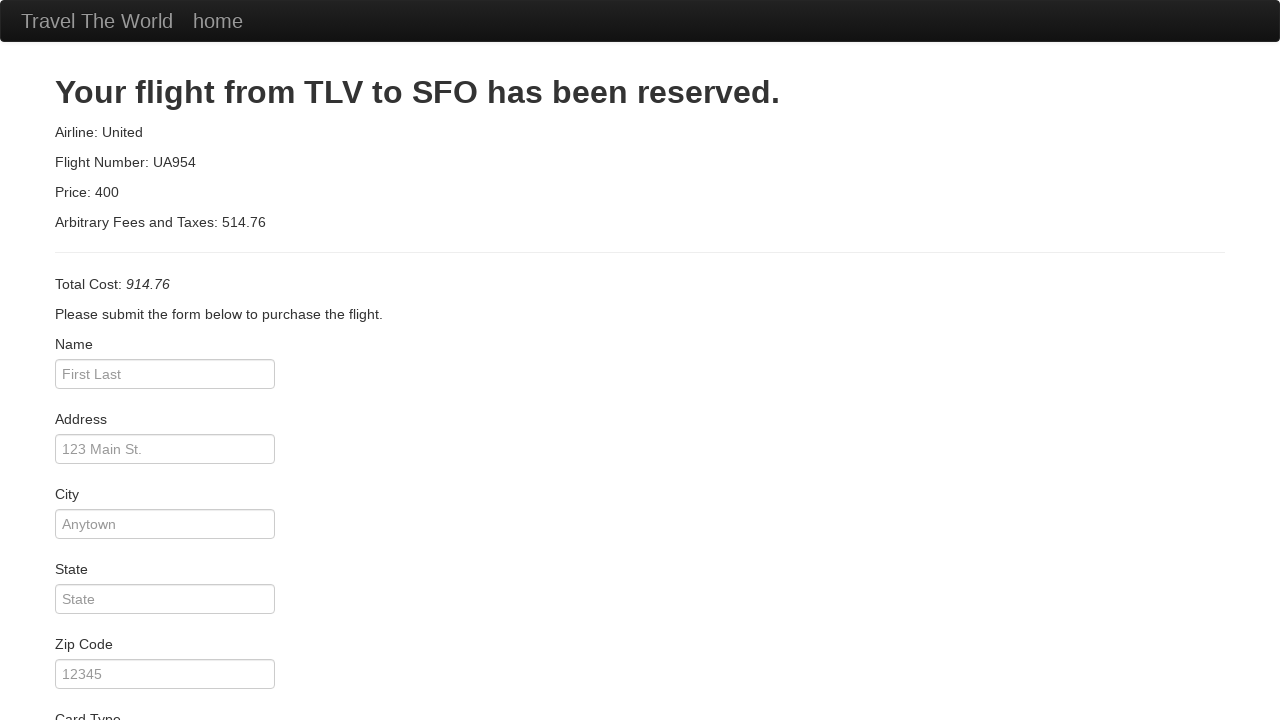

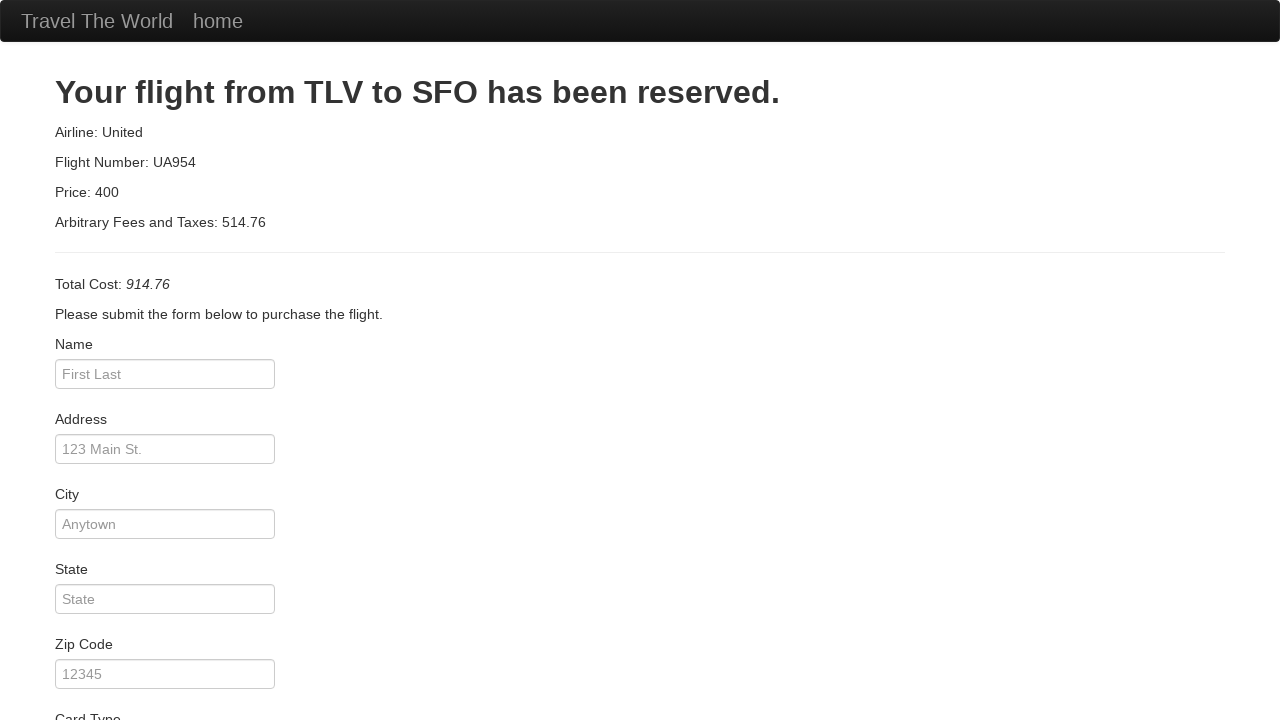